Clicks the "Jadwalkan Demo" CTA link

Starting URL: https://klinikpintar.id/aplikasiklinik

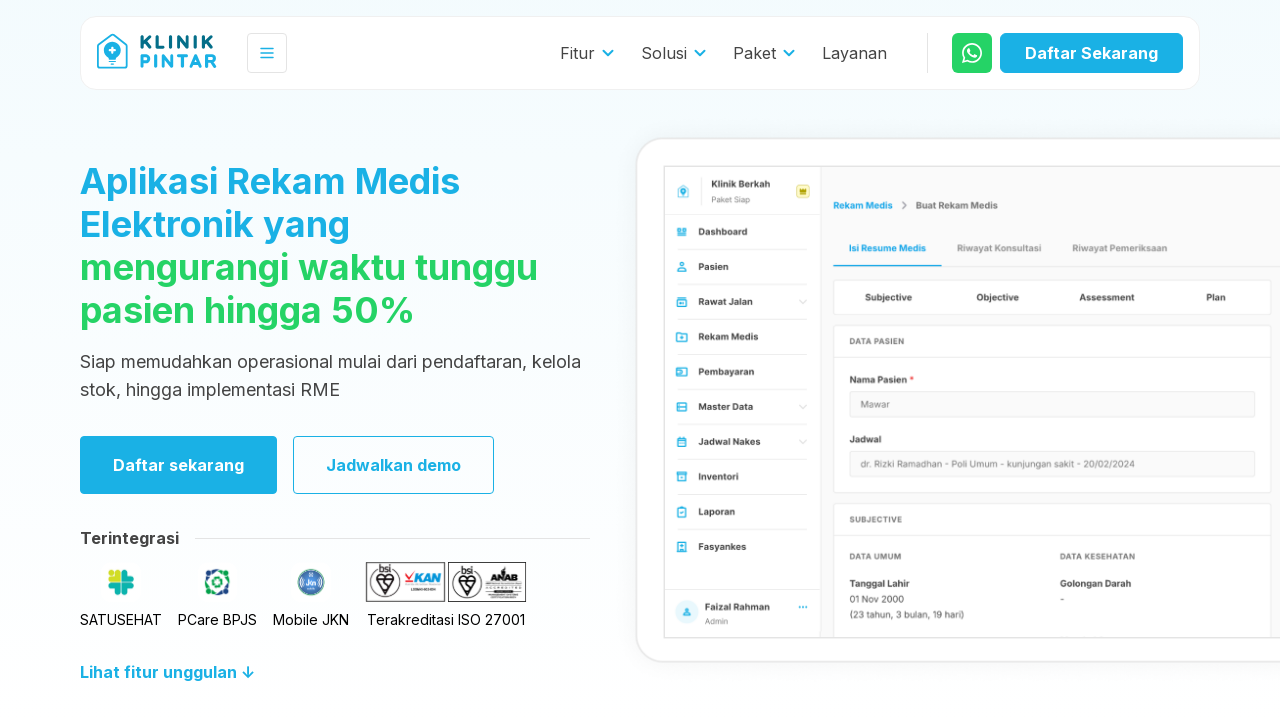

Navigated to Aplikasi Klinik page
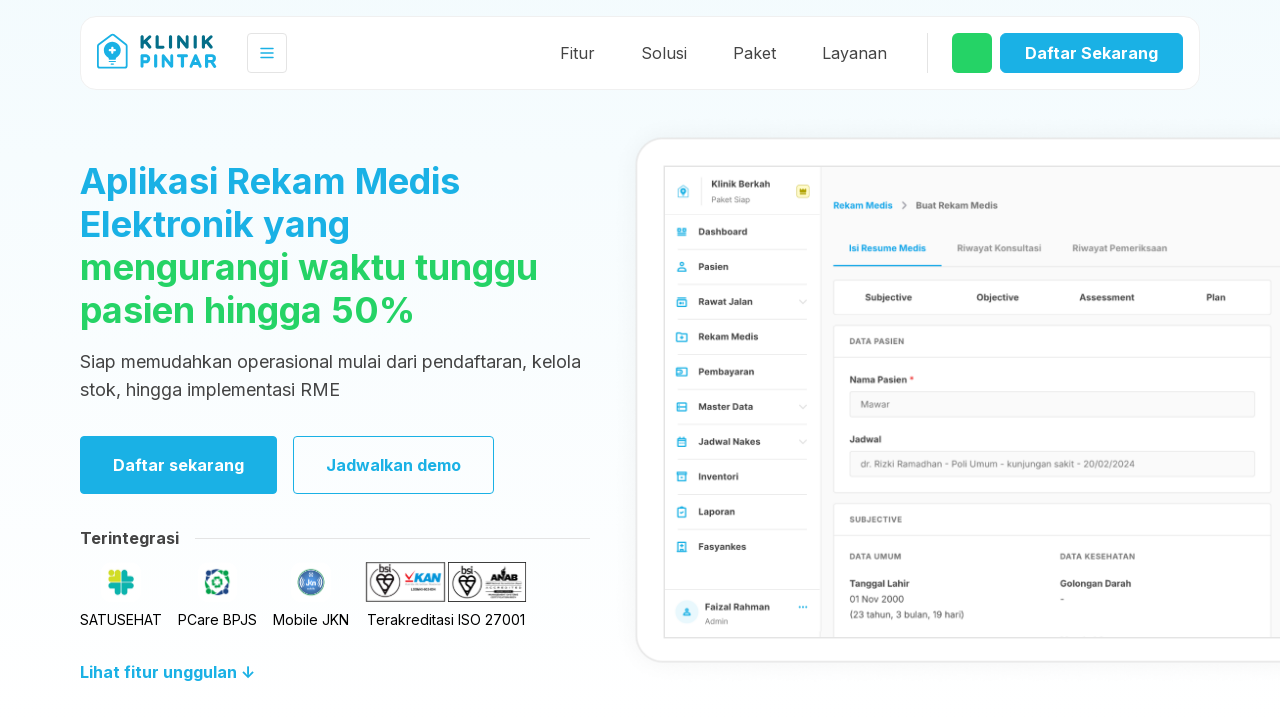

Clicked the 'Jadwalkan Demo' CTA link at (394, 465) on a[data-gtm-event='aplikasi_klinik_cta_jadwalkan_demo']
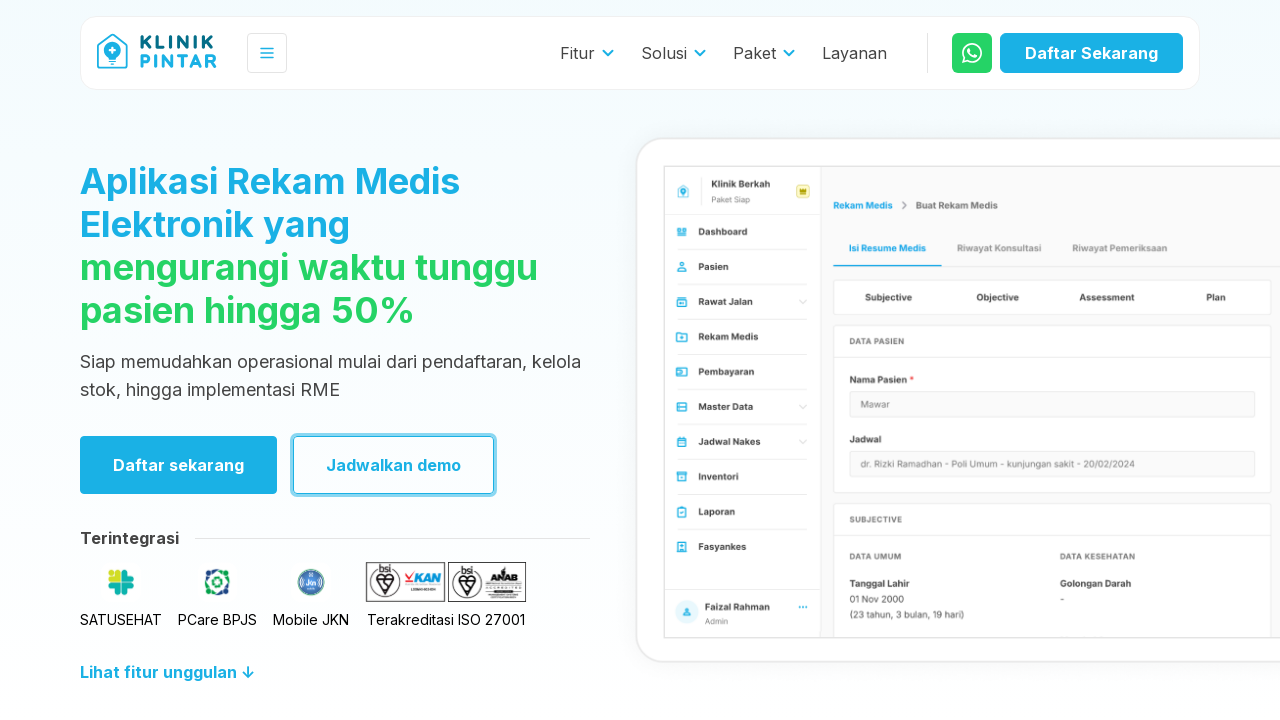

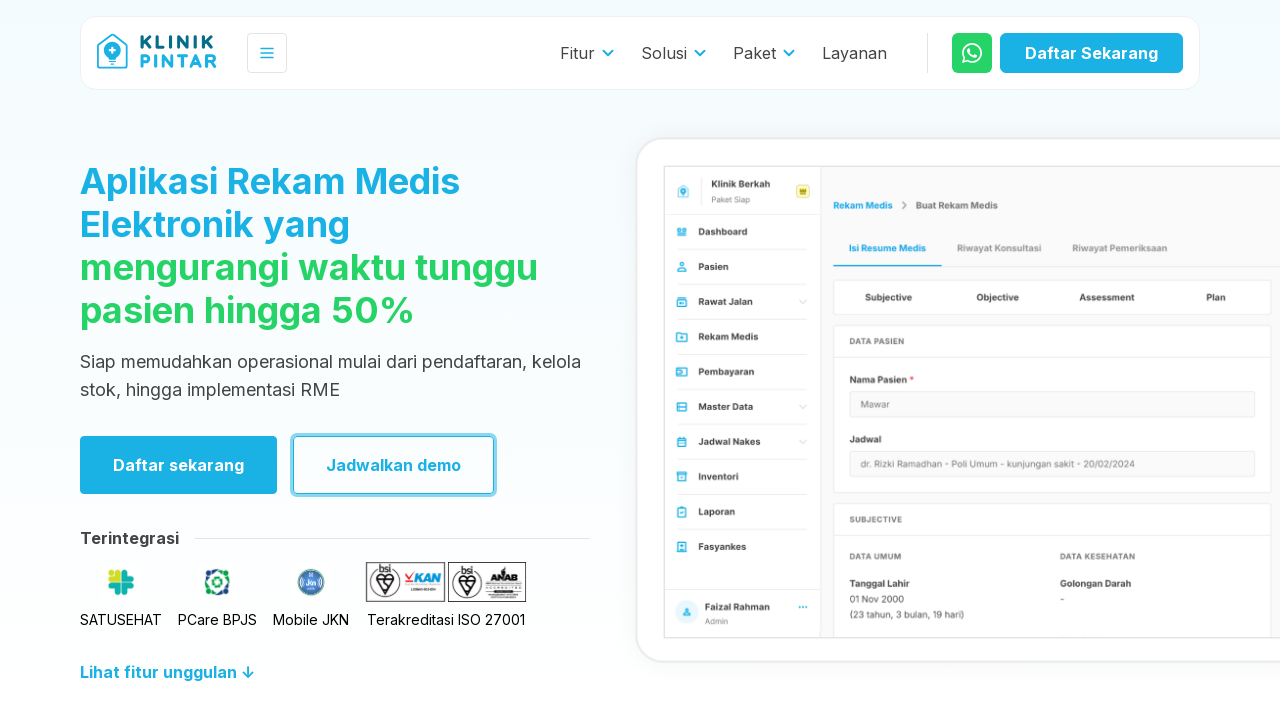